Tests form interaction by reading an attribute value from an element, calculating a mathematical result based on it, filling in the answer, checking a checkbox, selecting a radio button, and submitting the form.

Starting URL: http://suninjuly.github.io/get_attribute.html

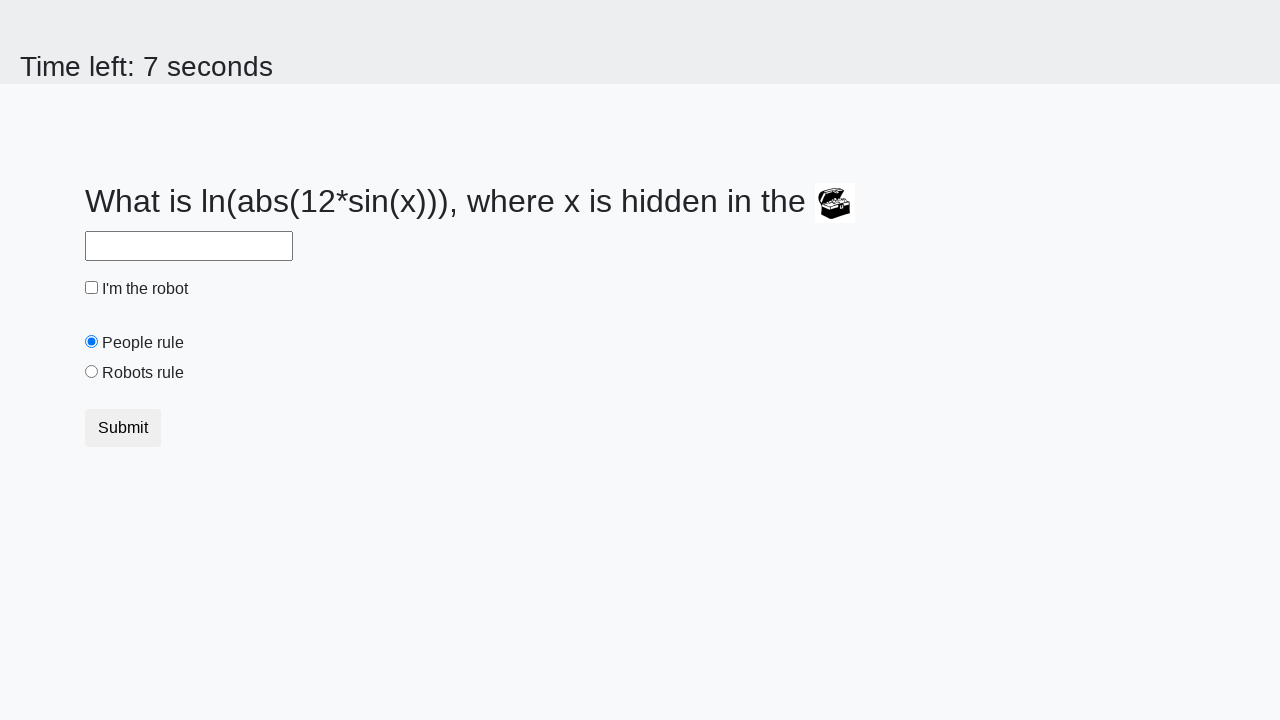

Located the treasure element with id 'treasure'
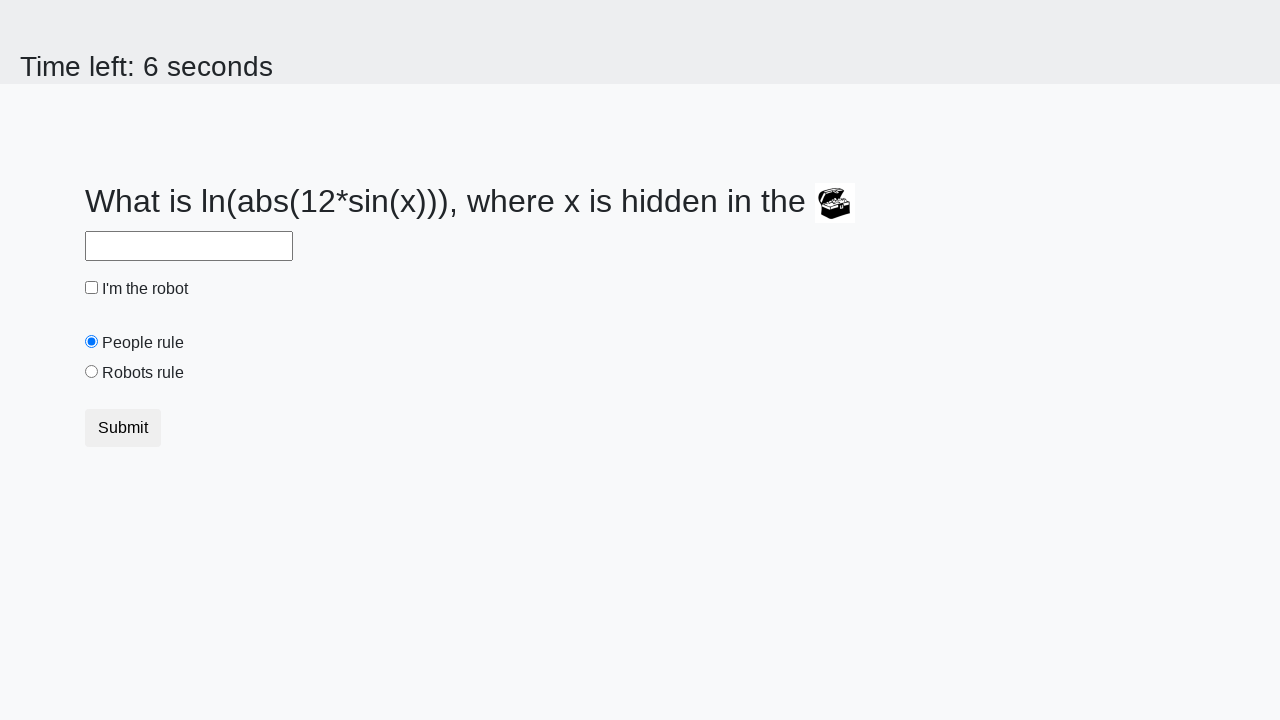

Read 'valuex' attribute from treasure element
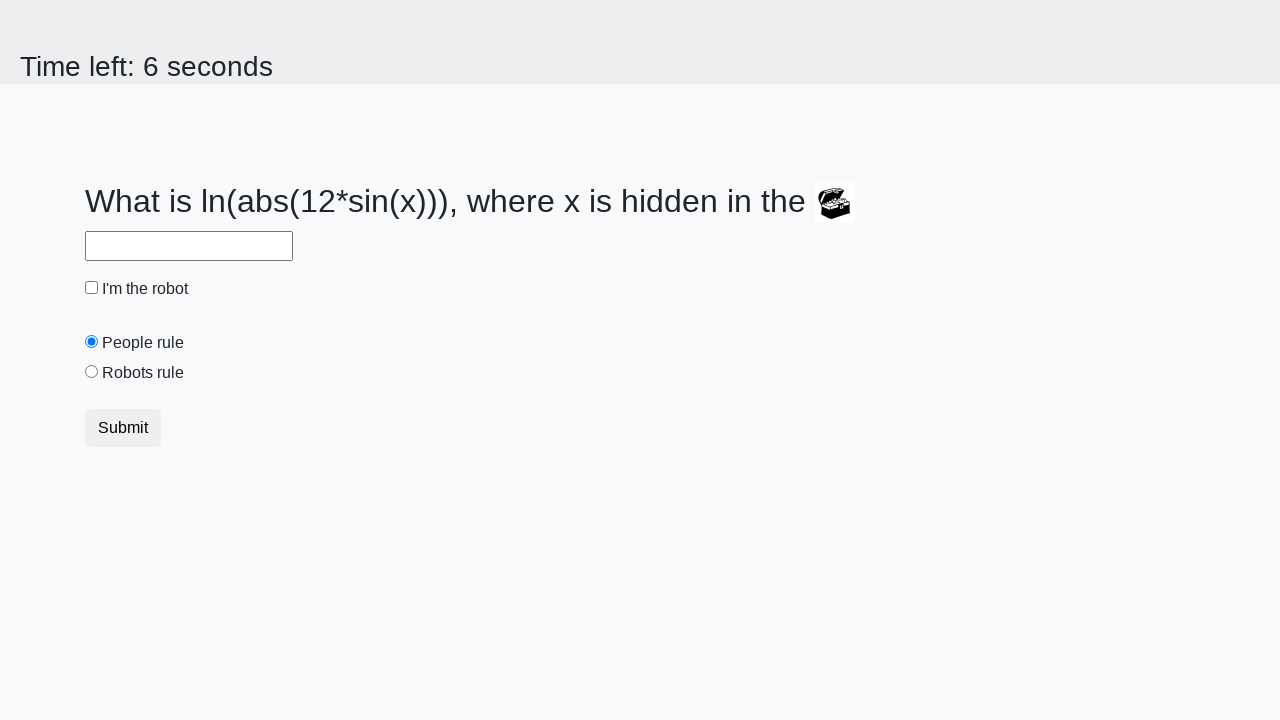

Calculated mathematical answer using log and sine functions
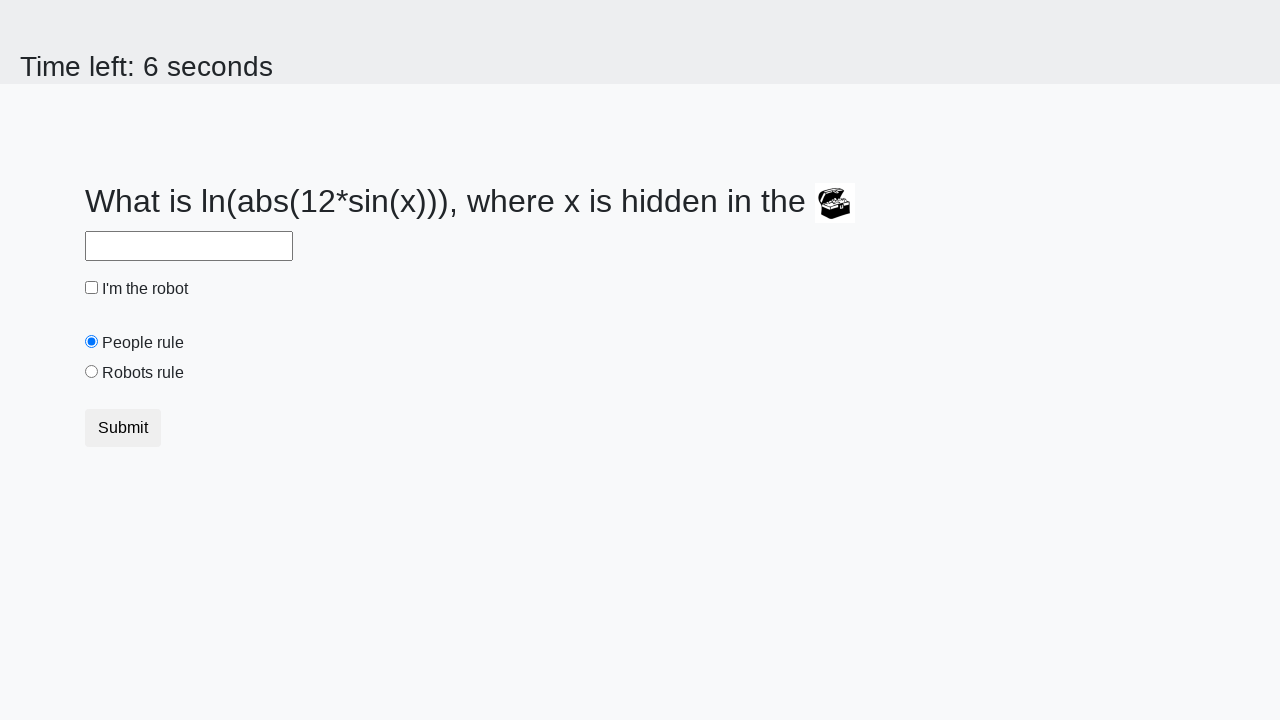

Filled in the calculated answer in the answer field on #answer
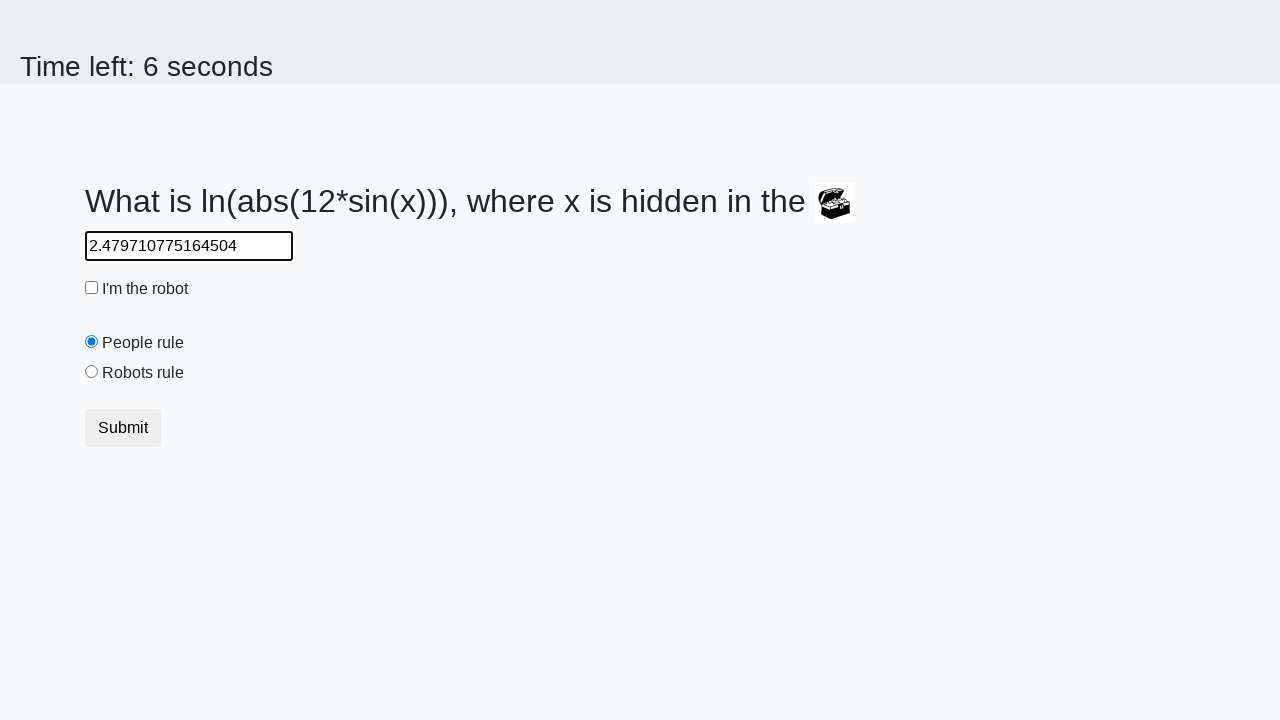

Checked the robot checkbox at (92, 288) on #robotCheckbox
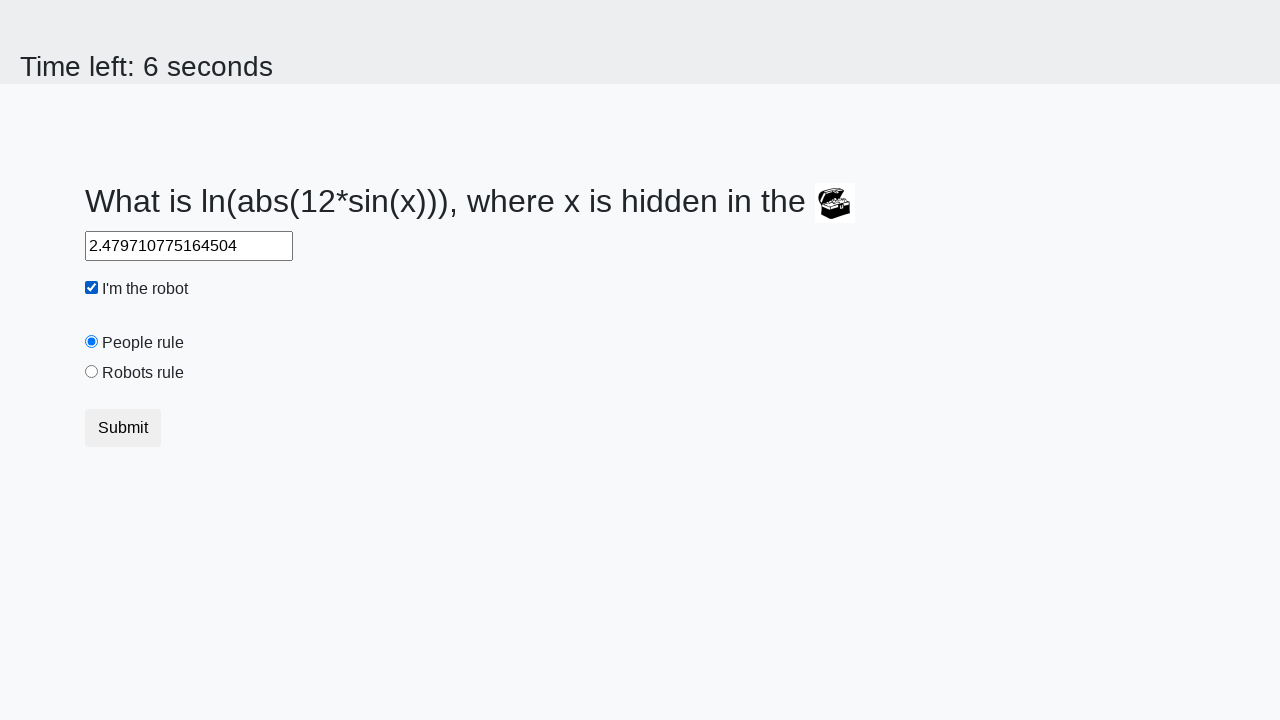

Selected the 'robots rule' radio button at (92, 372) on #robotsRule
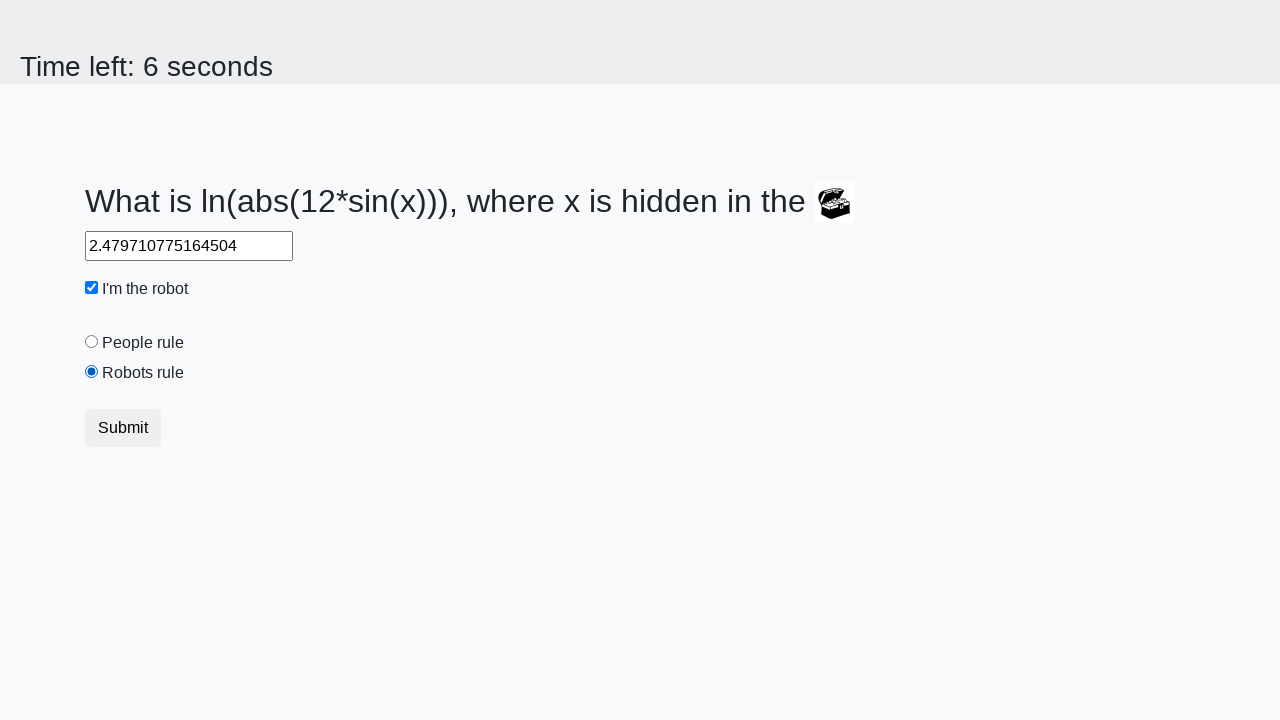

Clicked the submit button to submit the form at (123, 428) on button.btn
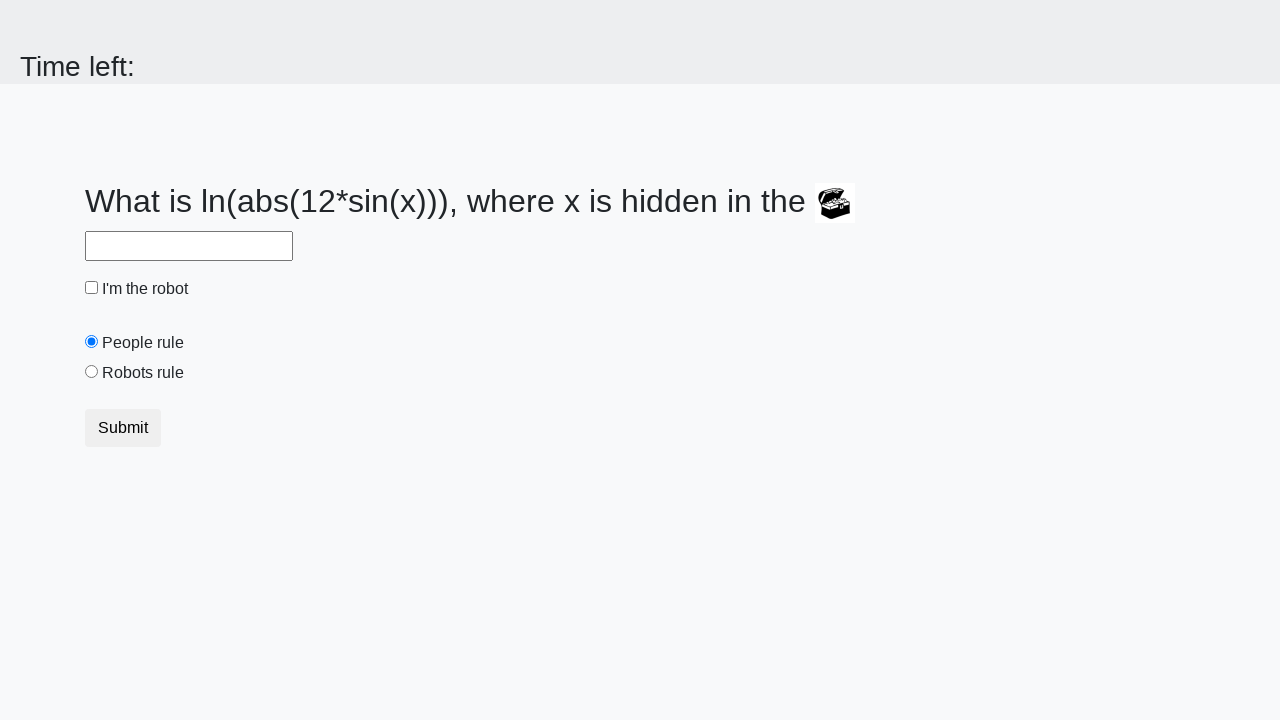

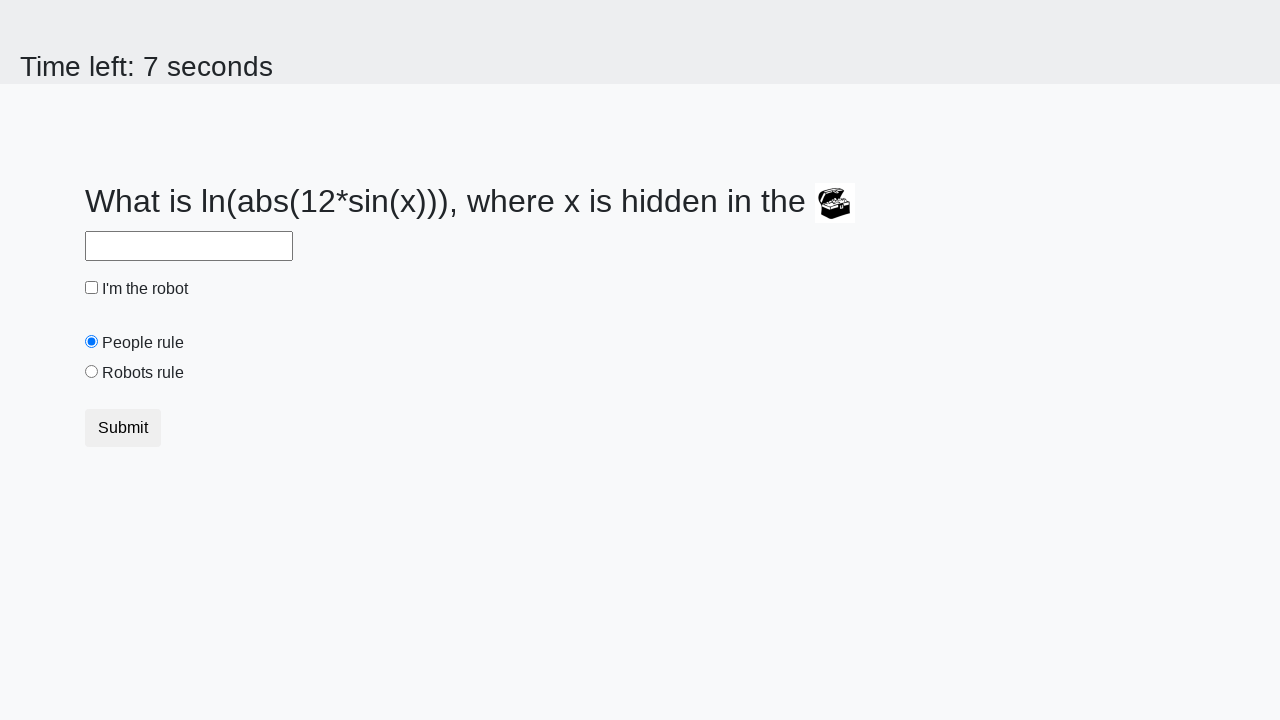